Tests clicking a teal button that triggers a confirm dialog, dismisses it, and verifies the result text.

Starting URL: https://kristinek.github.io/site/examples/alerts_popups

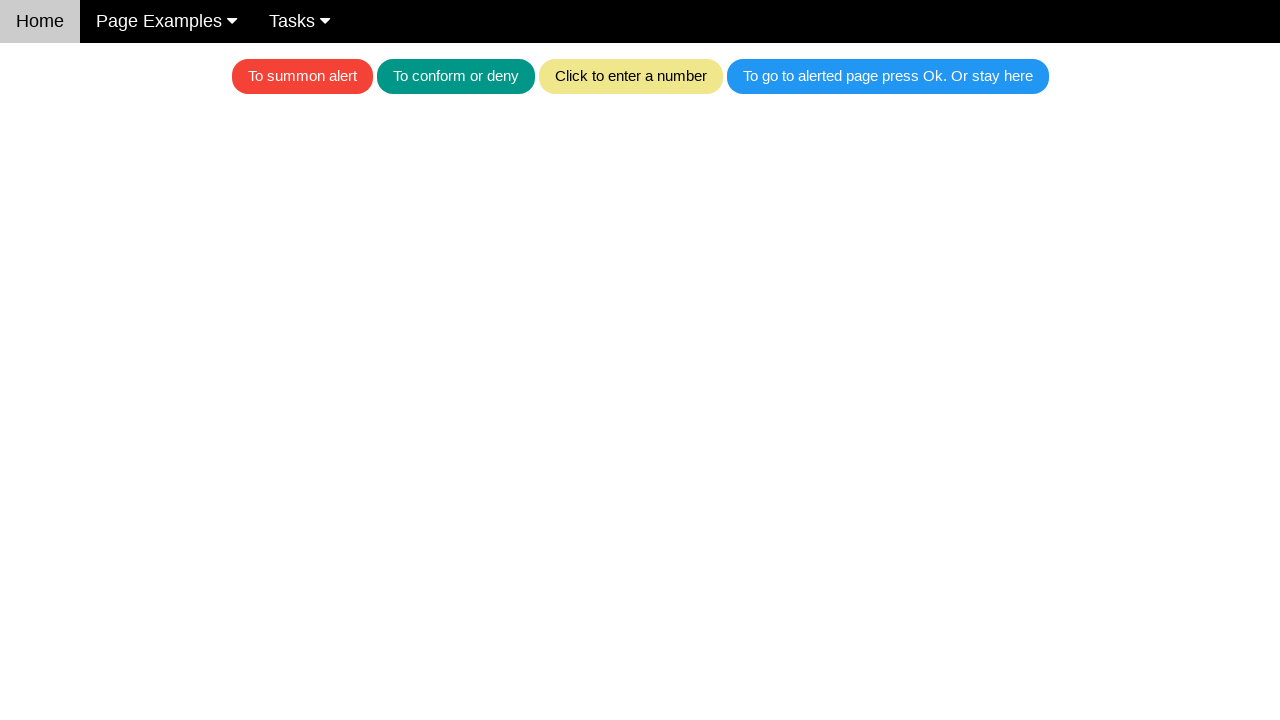

Set up dialog handler to dismiss confirm dialogs
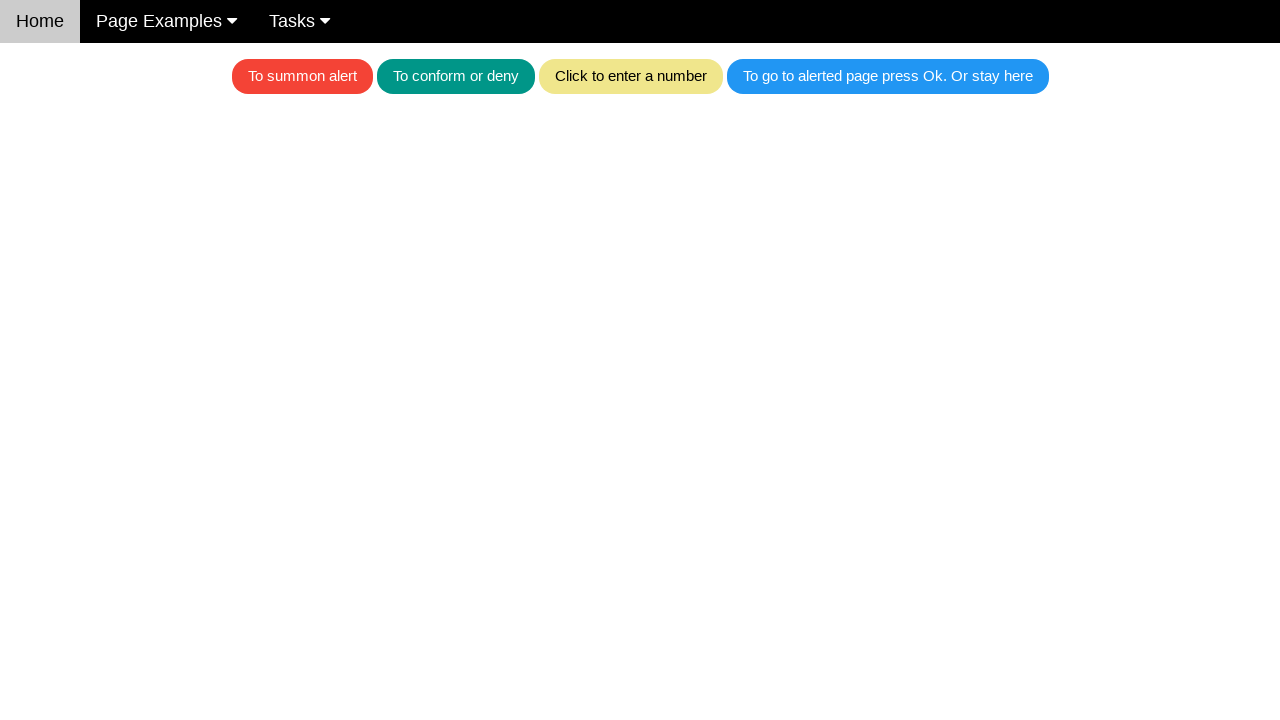

Clicked teal button to trigger confirm dialog at (456, 76) on .w3-teal
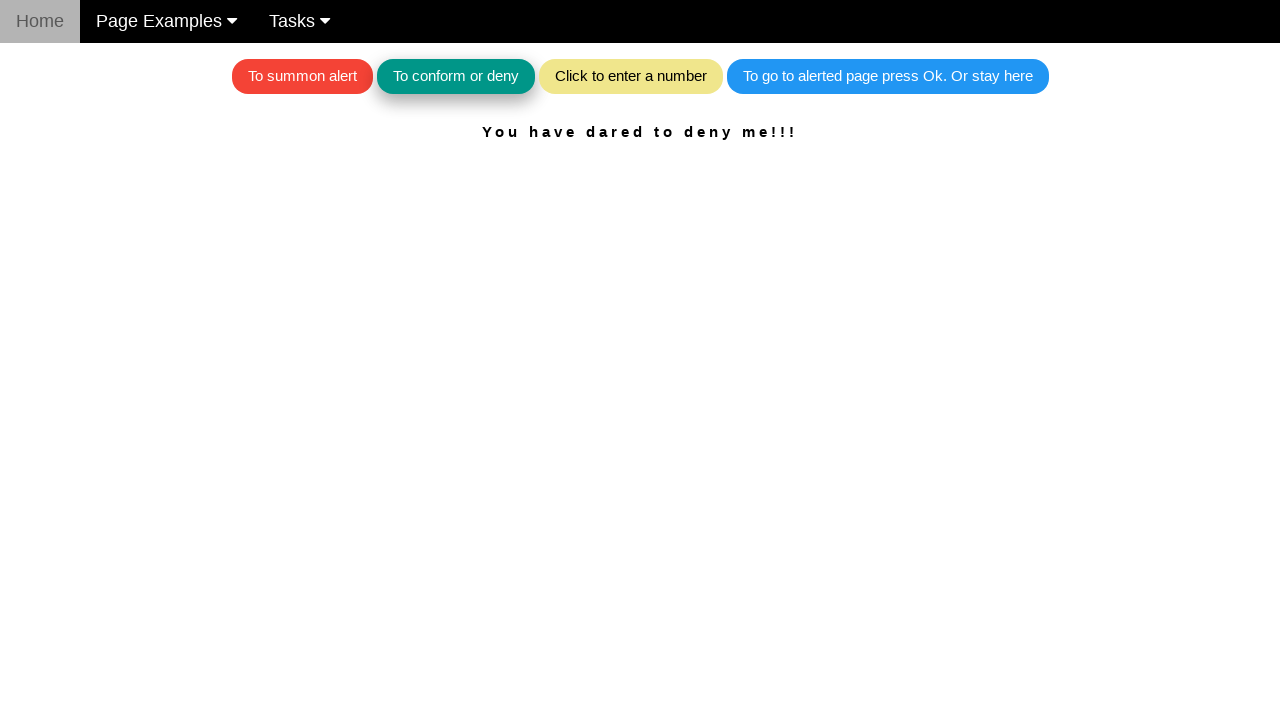

Confirmed dialog was dismissed and result text element appeared
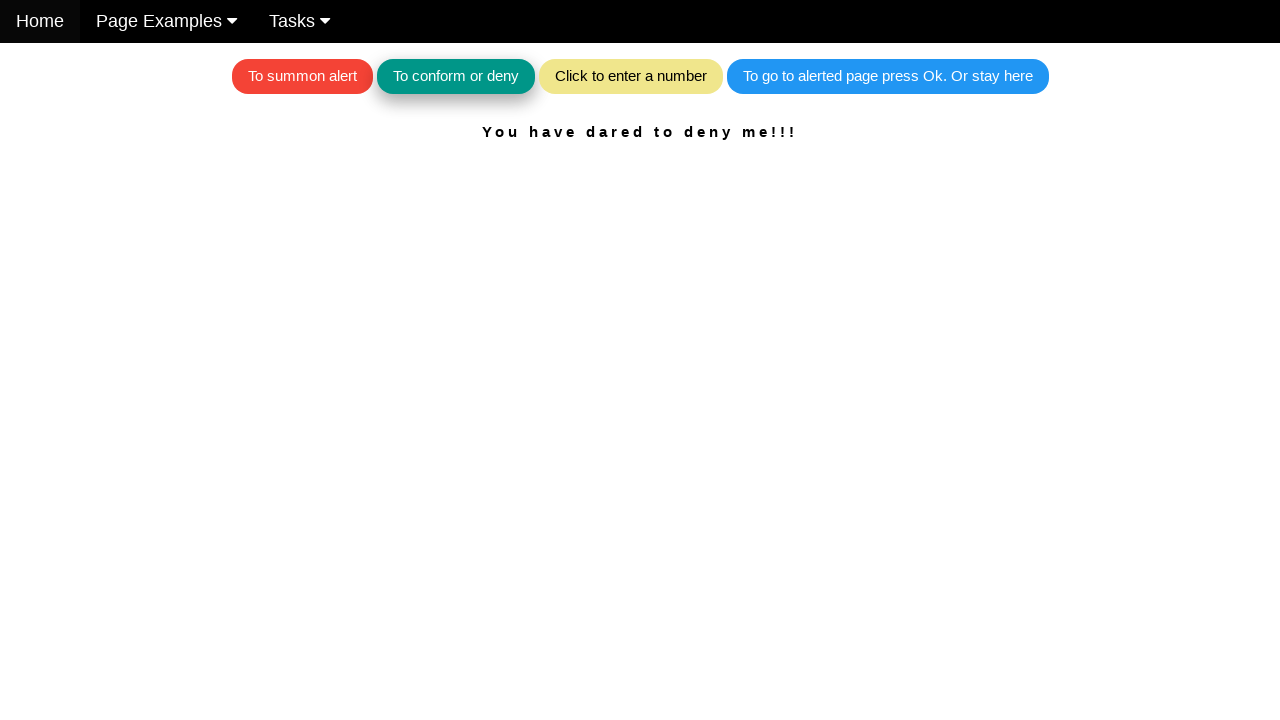

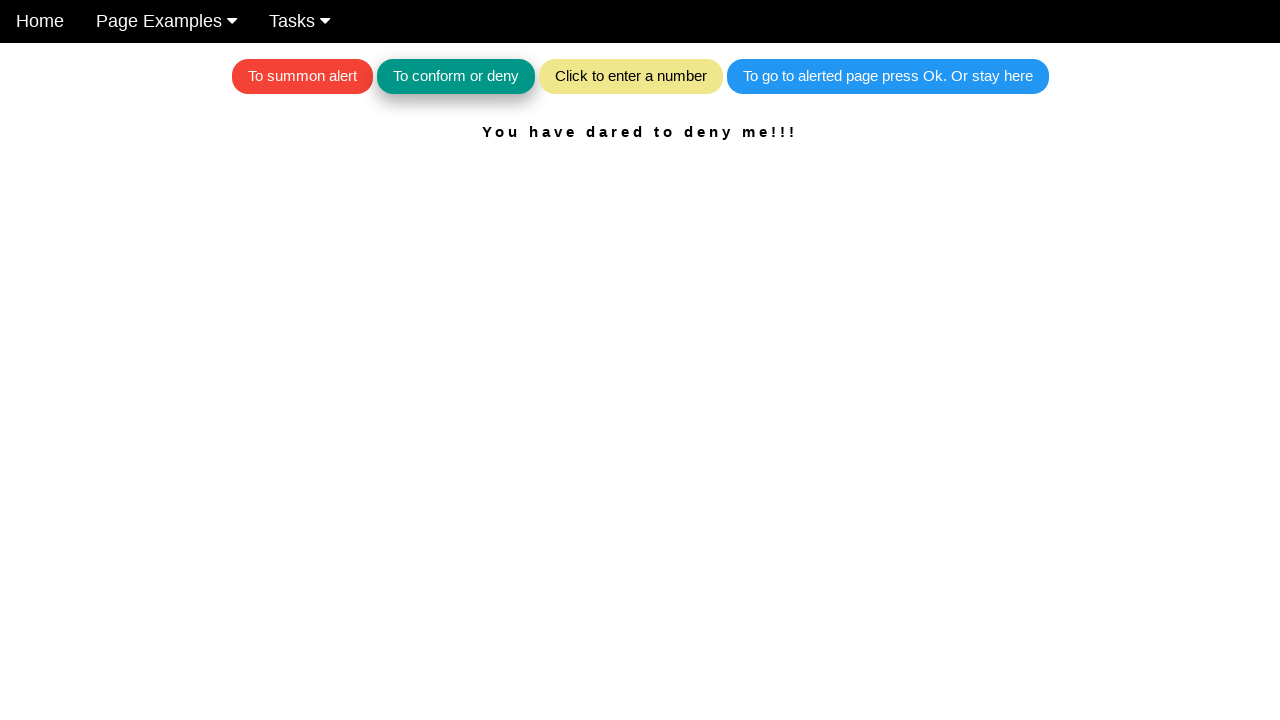